Tests dropdown selection functionality on OrangeHRM trial signup page by selecting country options using three different methods: by index, by value, and by visible text

Starting URL: https://www.orangehrm.com/en/orangehrm-30-day-trial/

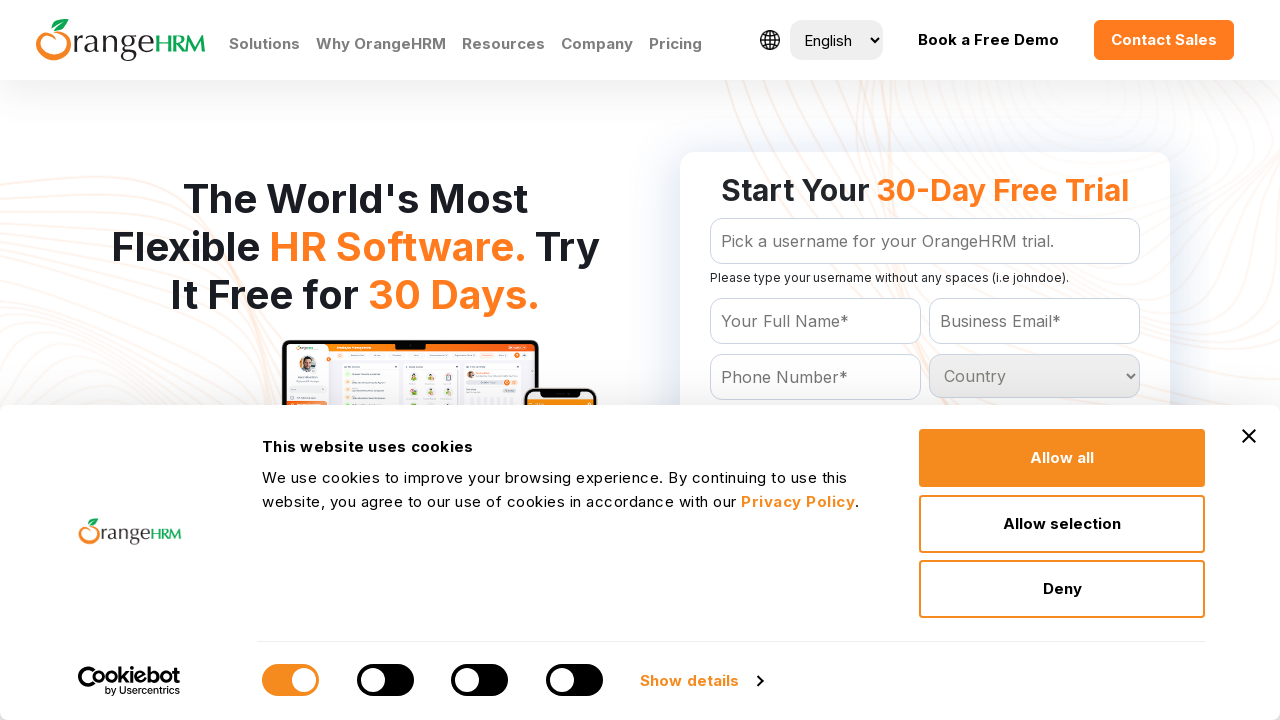

Located country dropdown element
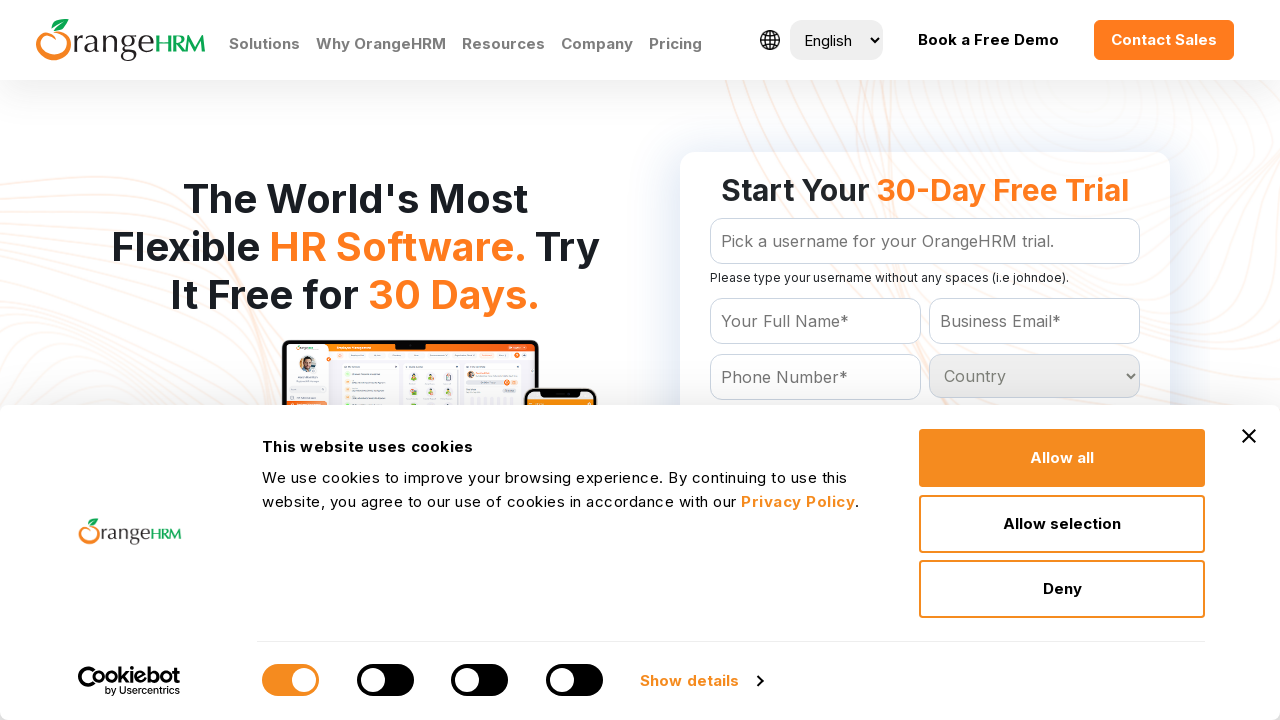

Selected country dropdown option by index (5th option) on #Form_getForm_Country
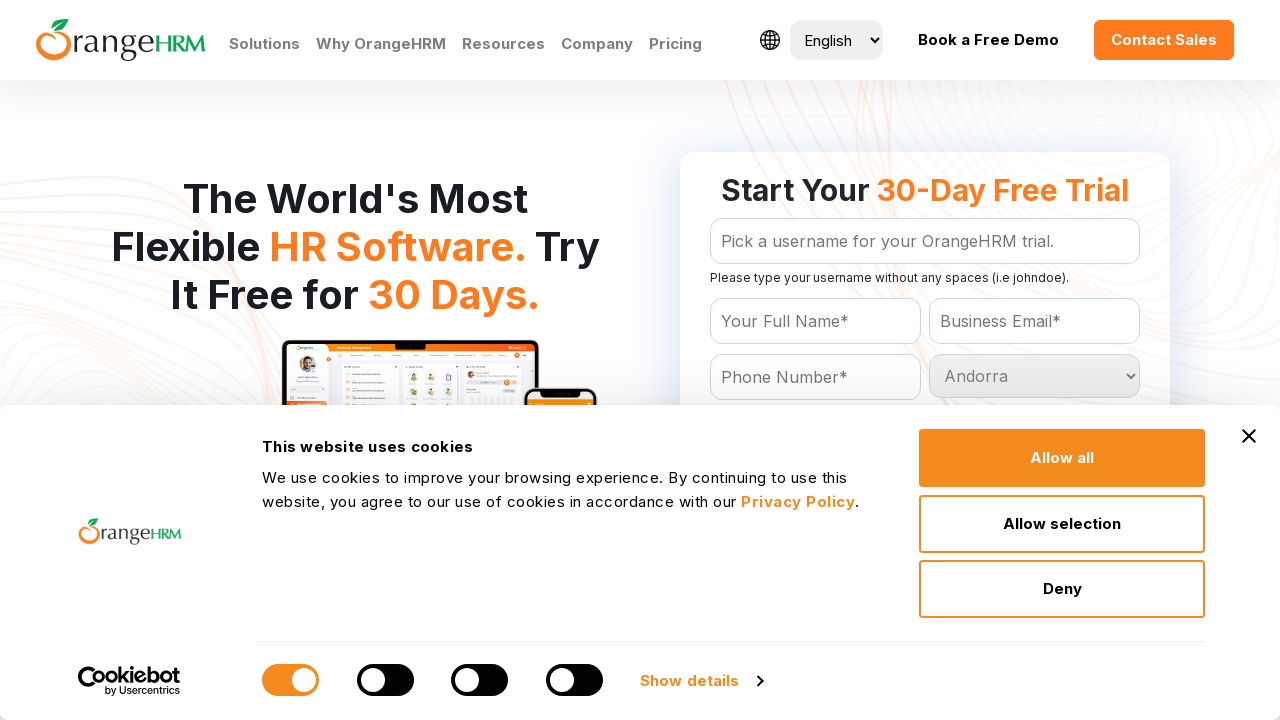

Selected country dropdown option by value 'India' on #Form_getForm_Country
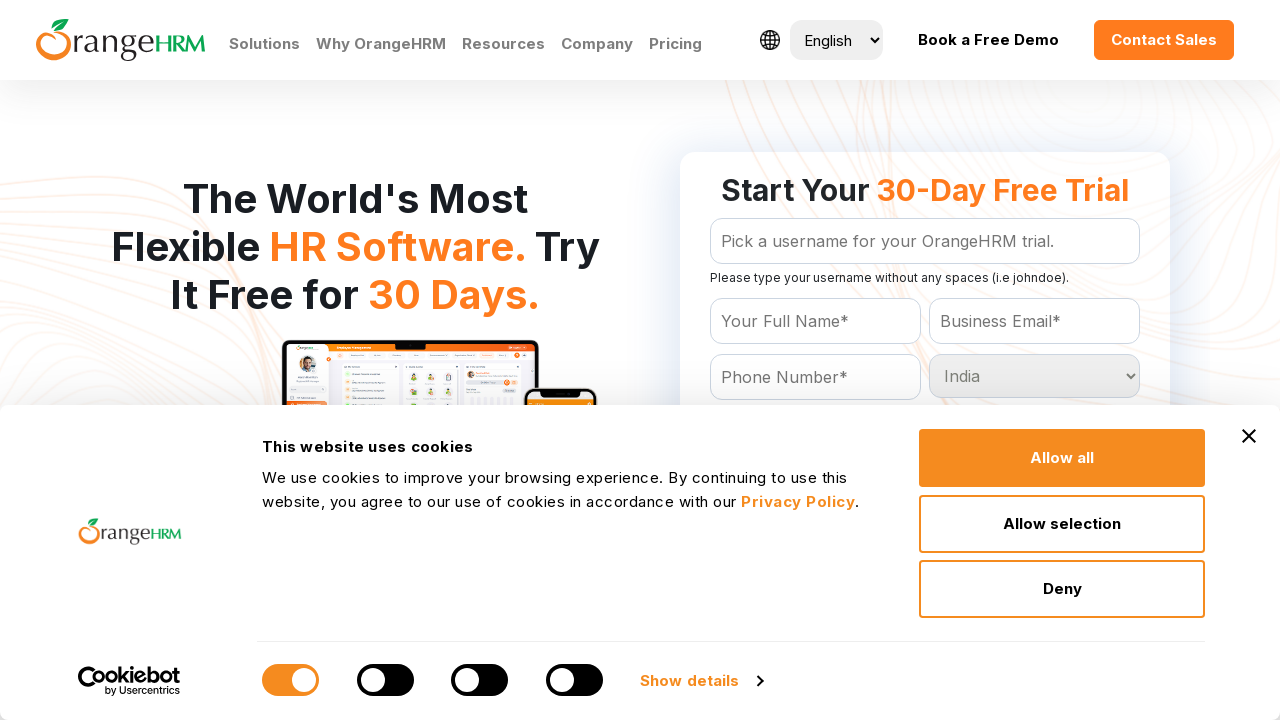

Selected country dropdown option by visible text 'Iran' on #Form_getForm_Country
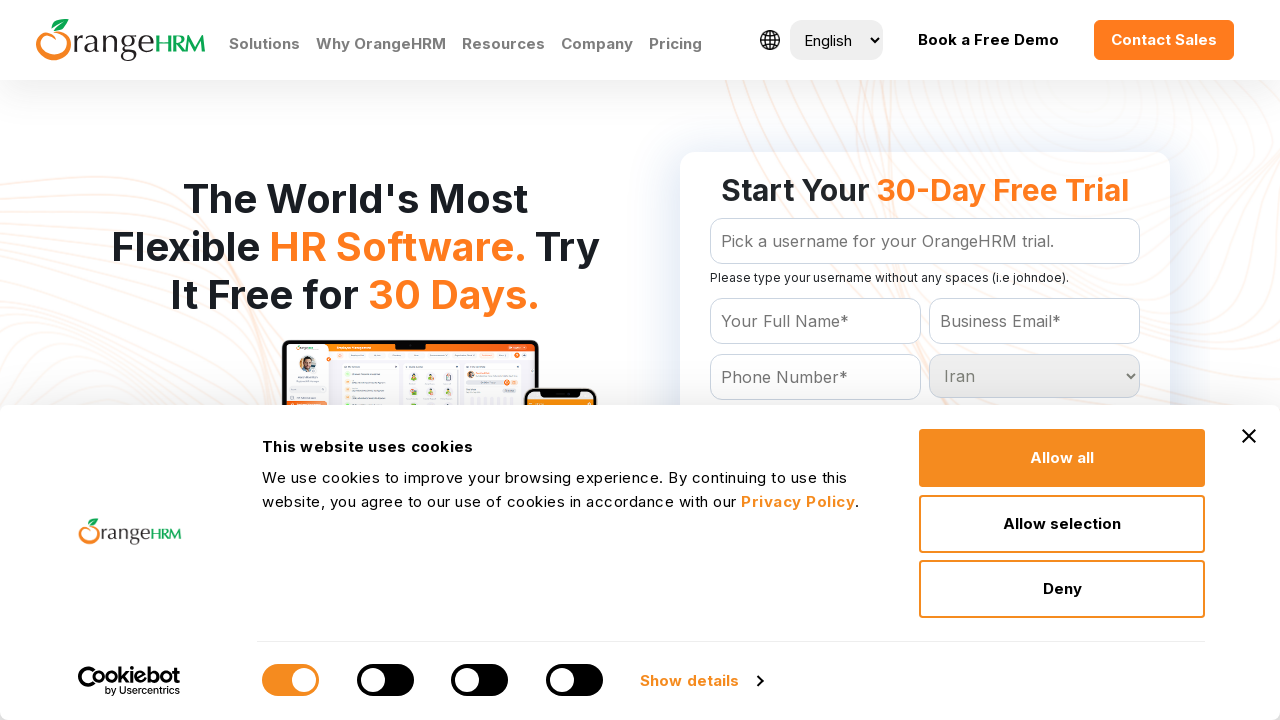

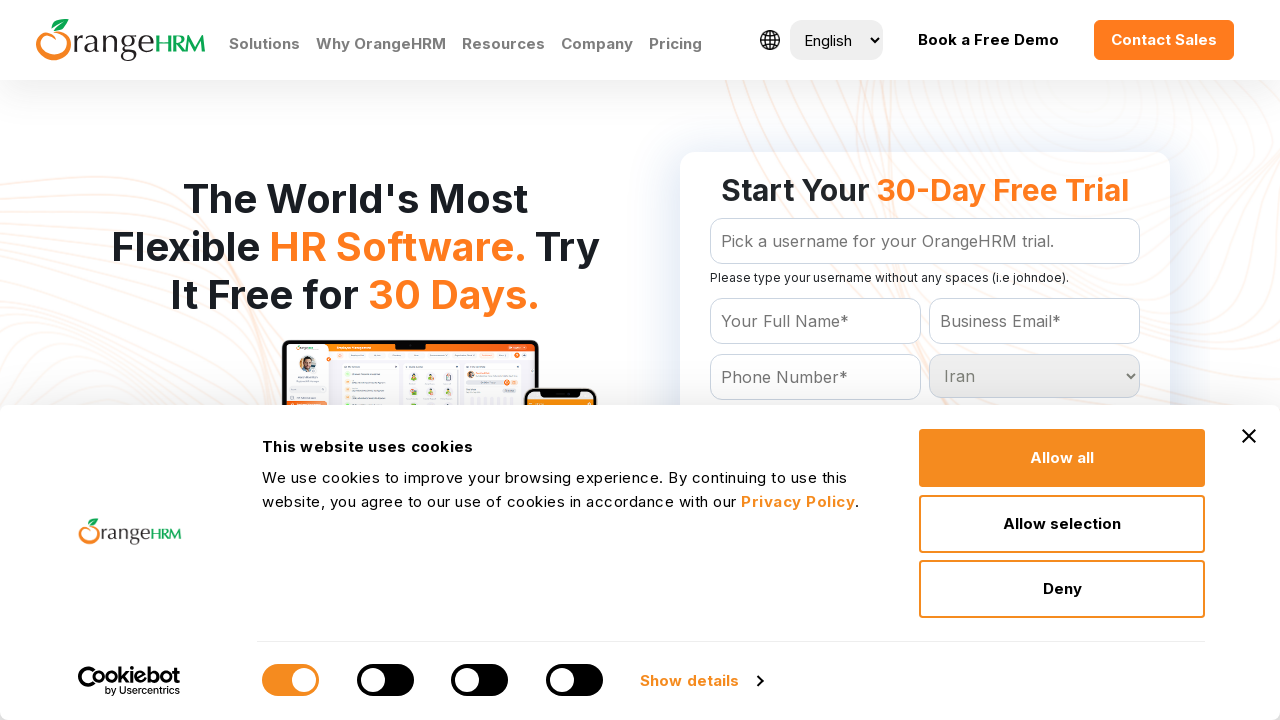